Tests navigation to hockey teams page and pagination functionality by clicking through multiple pages of team data

Starting URL: https://www.scrapethissite.com/pages/

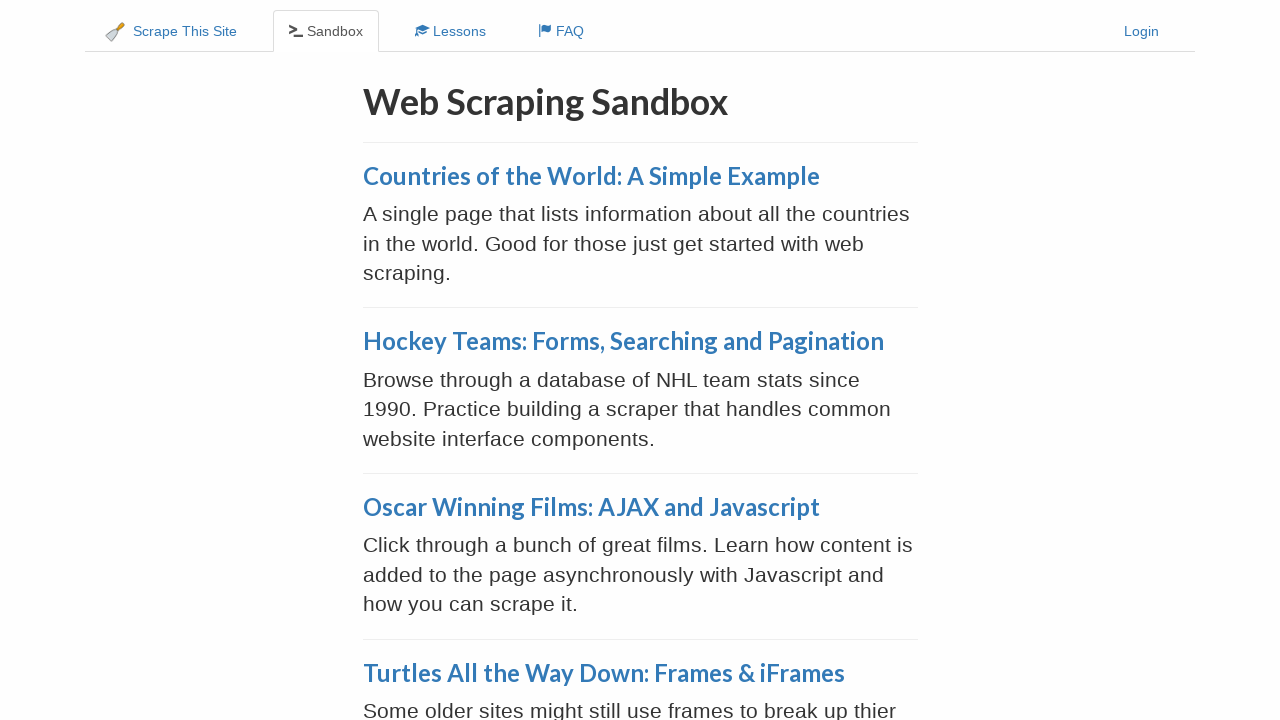

Clicked on Hockey Teams link at (623, 341) on text=Hockey Teams
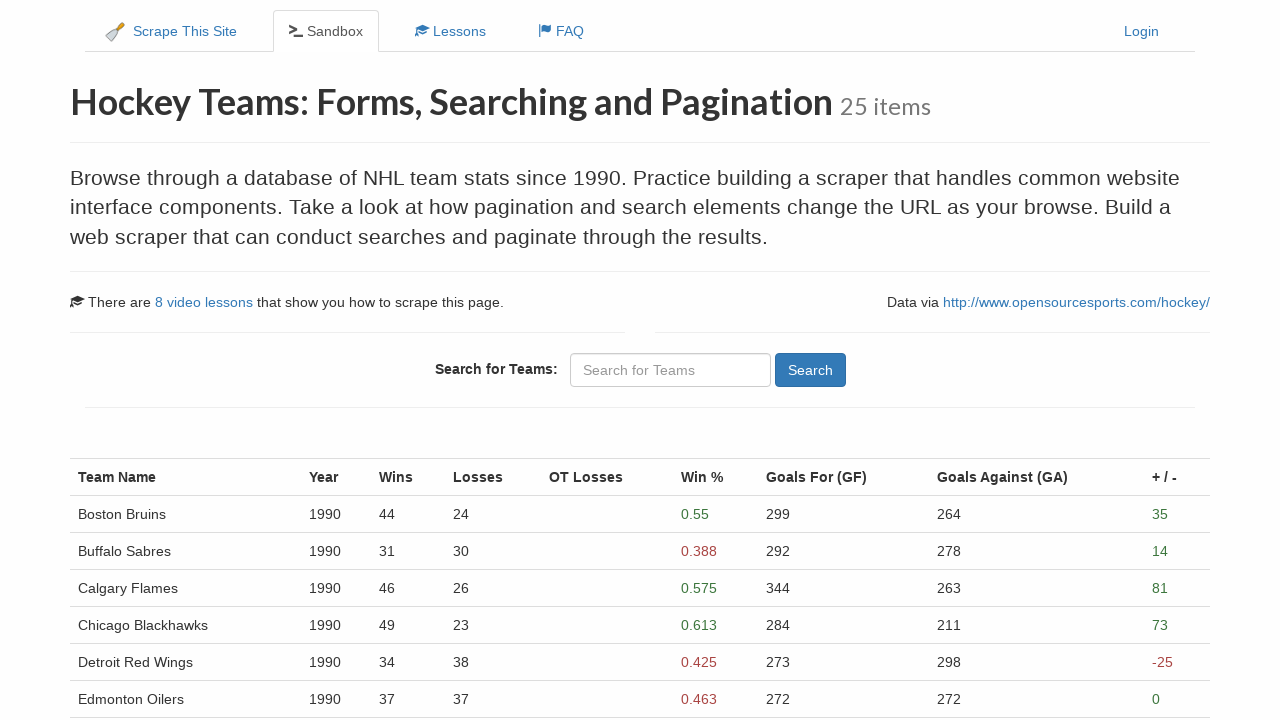

Hockey teams table loaded
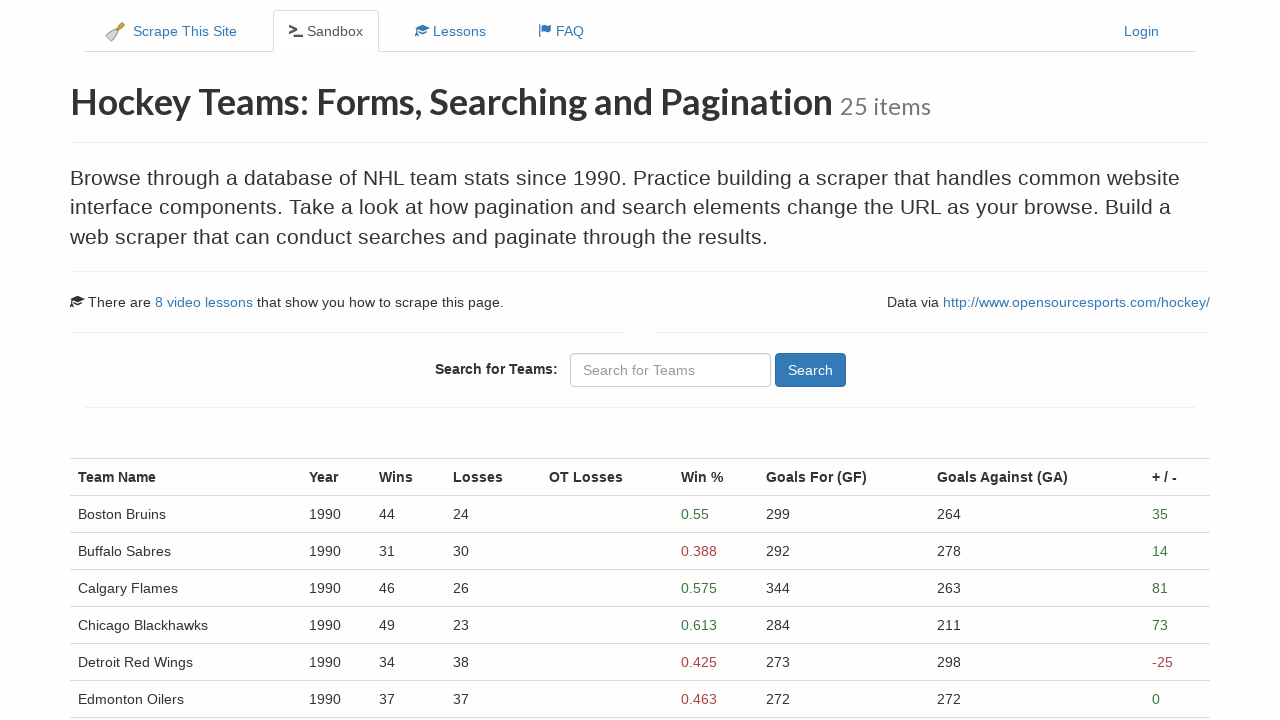

Team rows visible on page 1
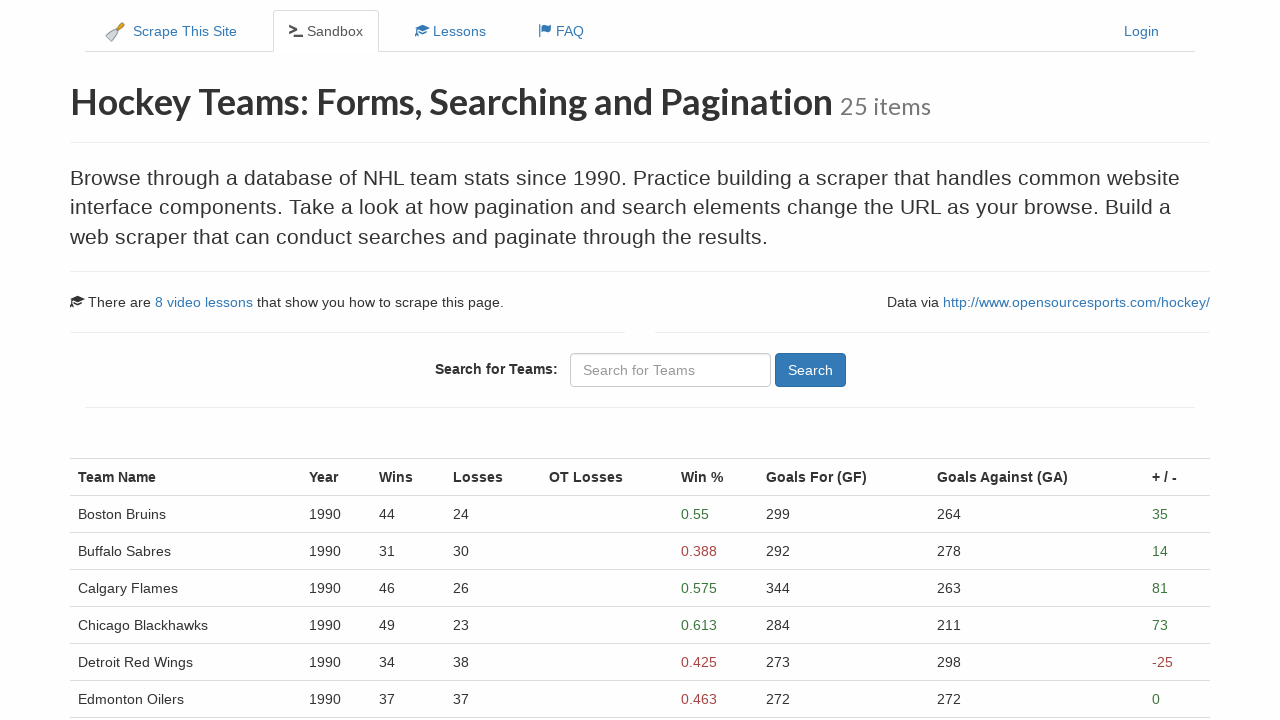

Clicked Next button to navigate to page 2 at (101, 548) on a[aria-label='Next']
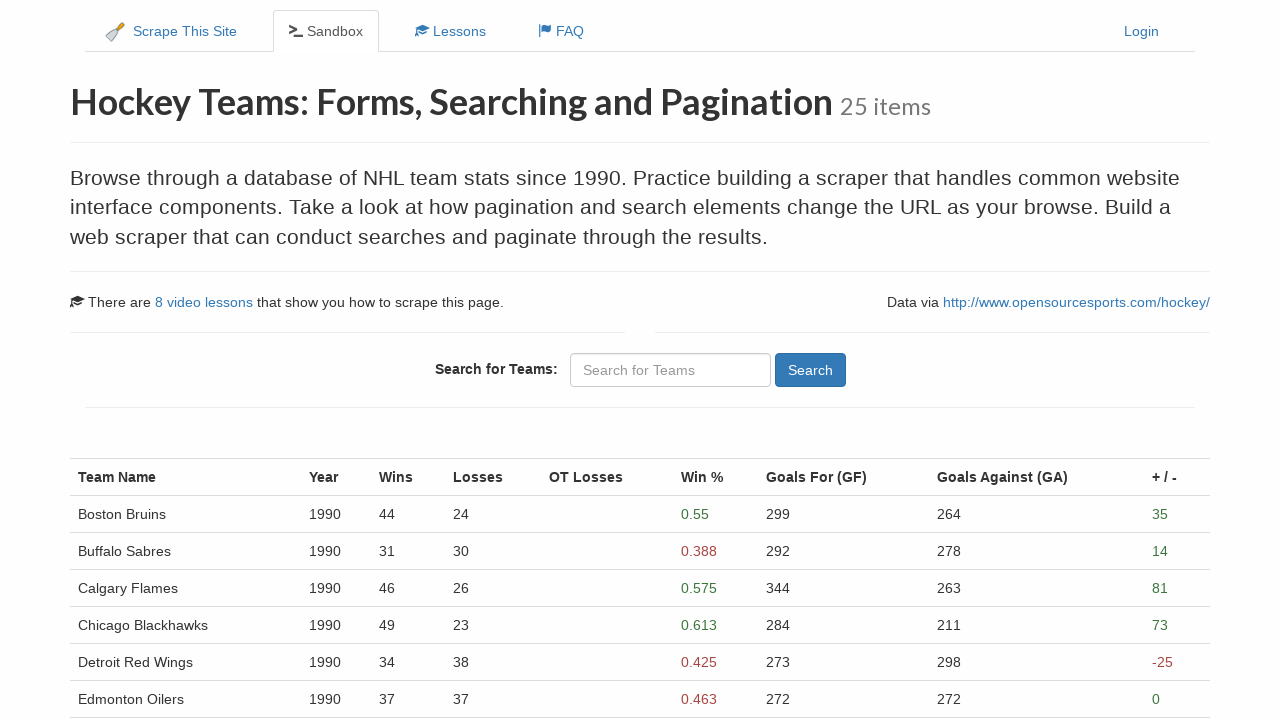

Waited for page to load
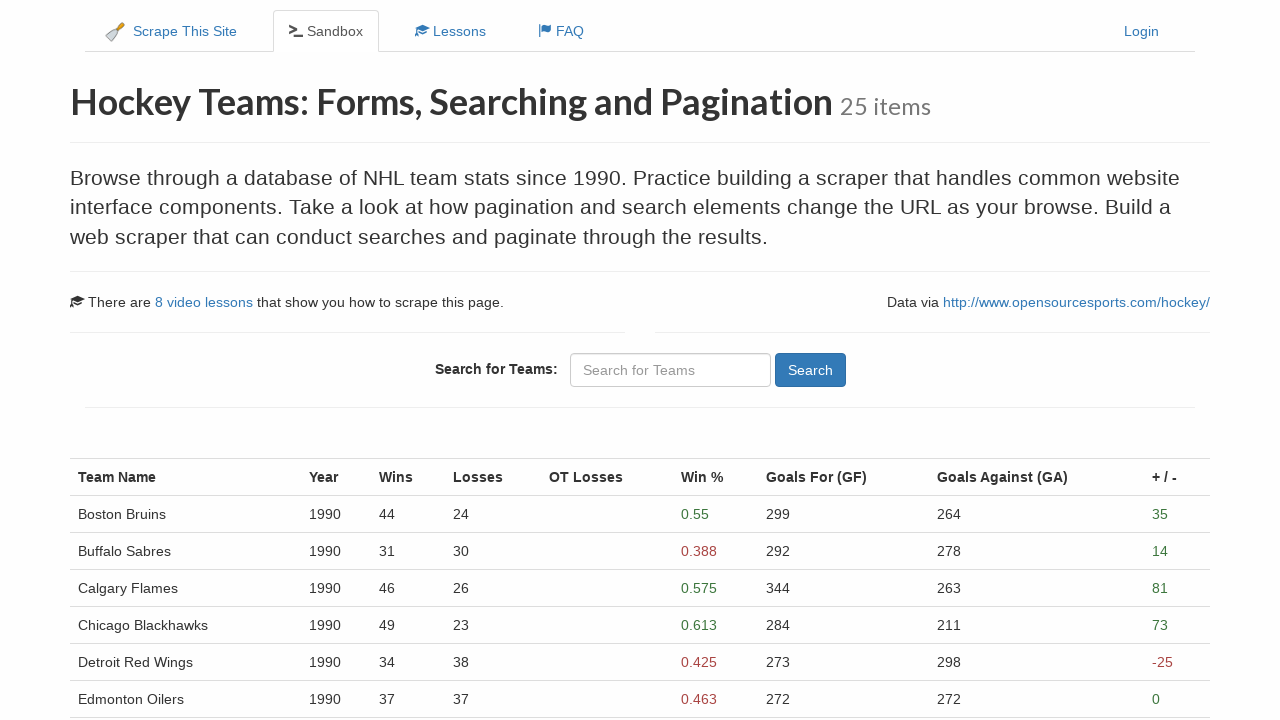

Team rows visible on page 2
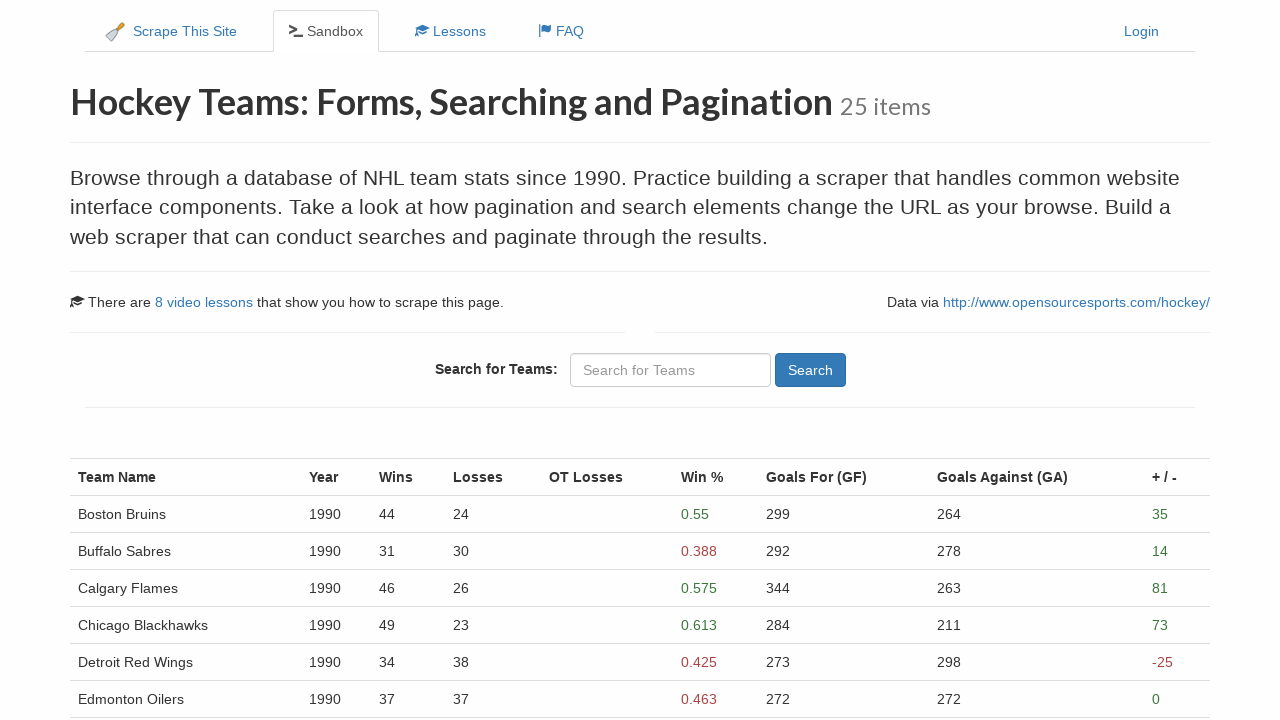

Clicked Next button to navigate to page 3 at (101, 548) on a[aria-label='Next']
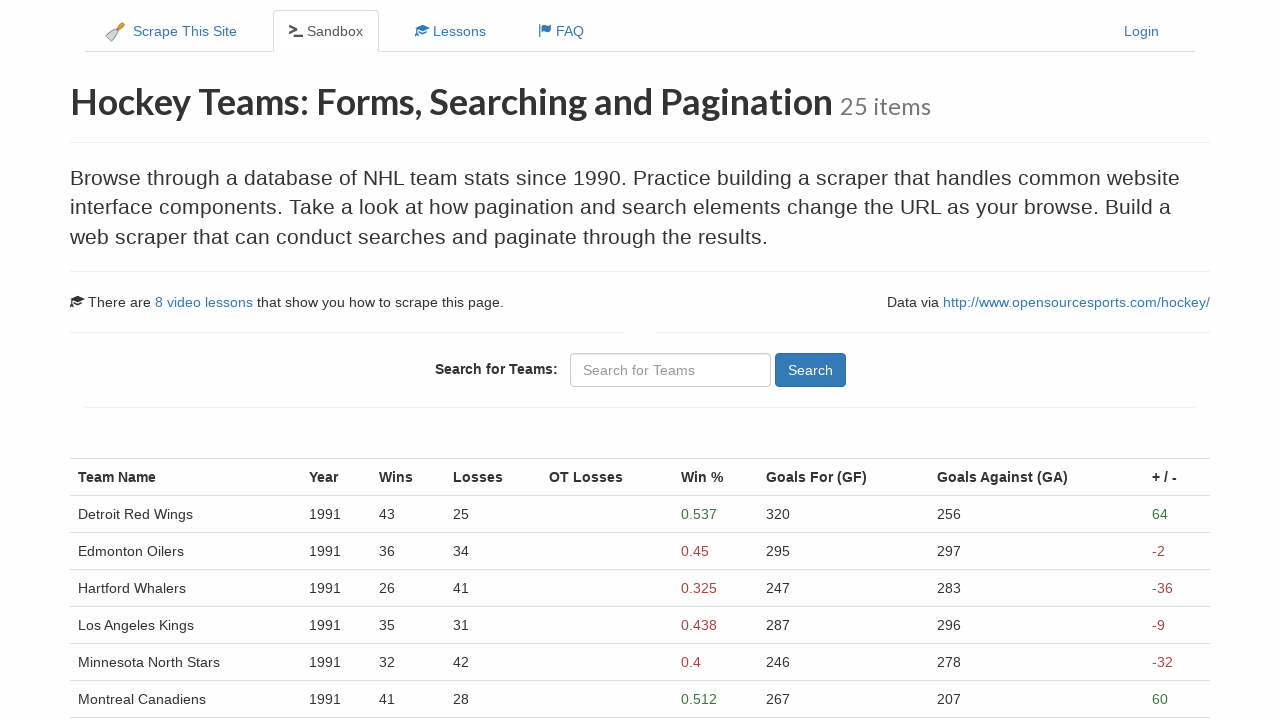

Waited for page to load
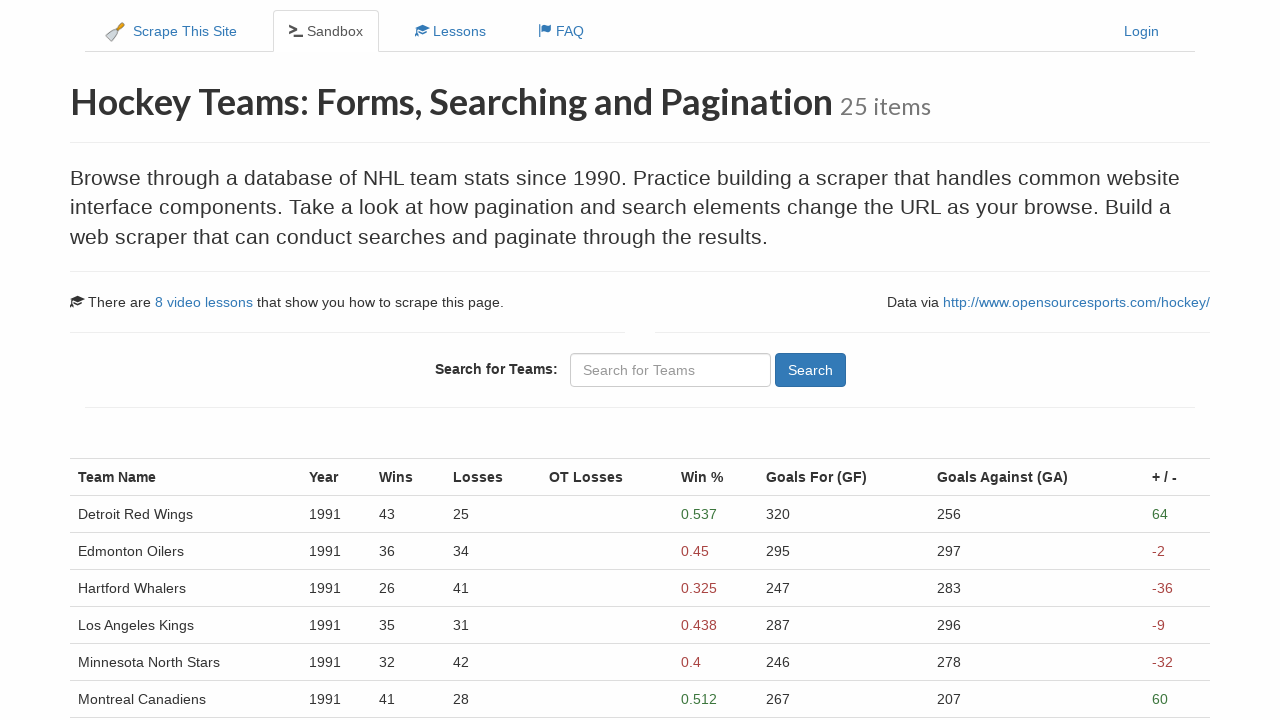

Team rows visible on page 3
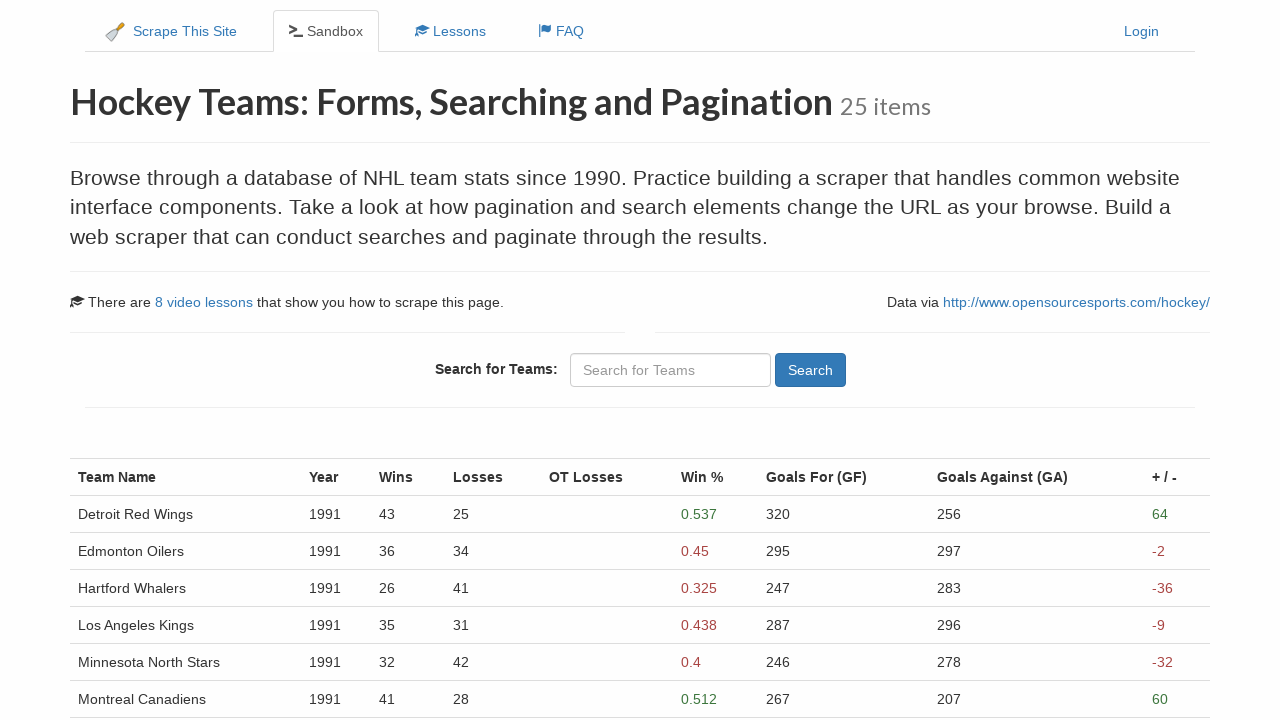

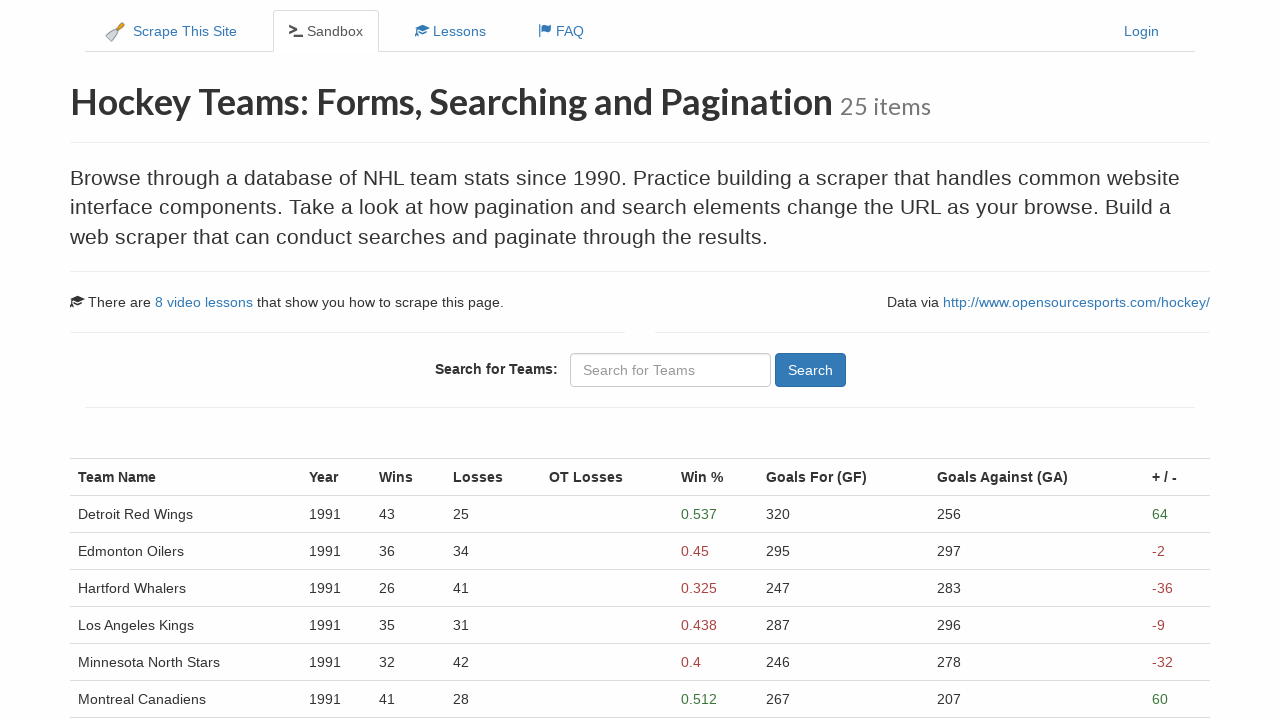